Tests that a todo item is removed when edited to an empty string.

Starting URL: https://demo.playwright.dev/todomvc

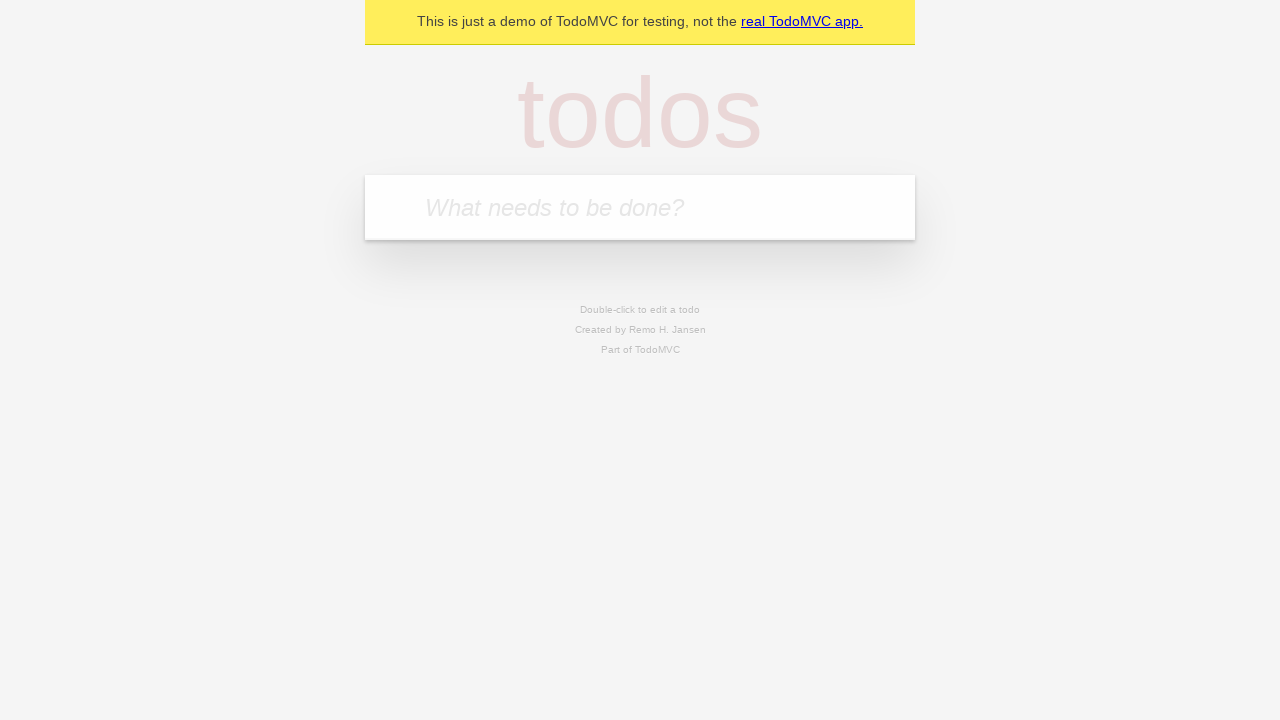

Filled new todo input with 'buy some cheese' on .new-todo
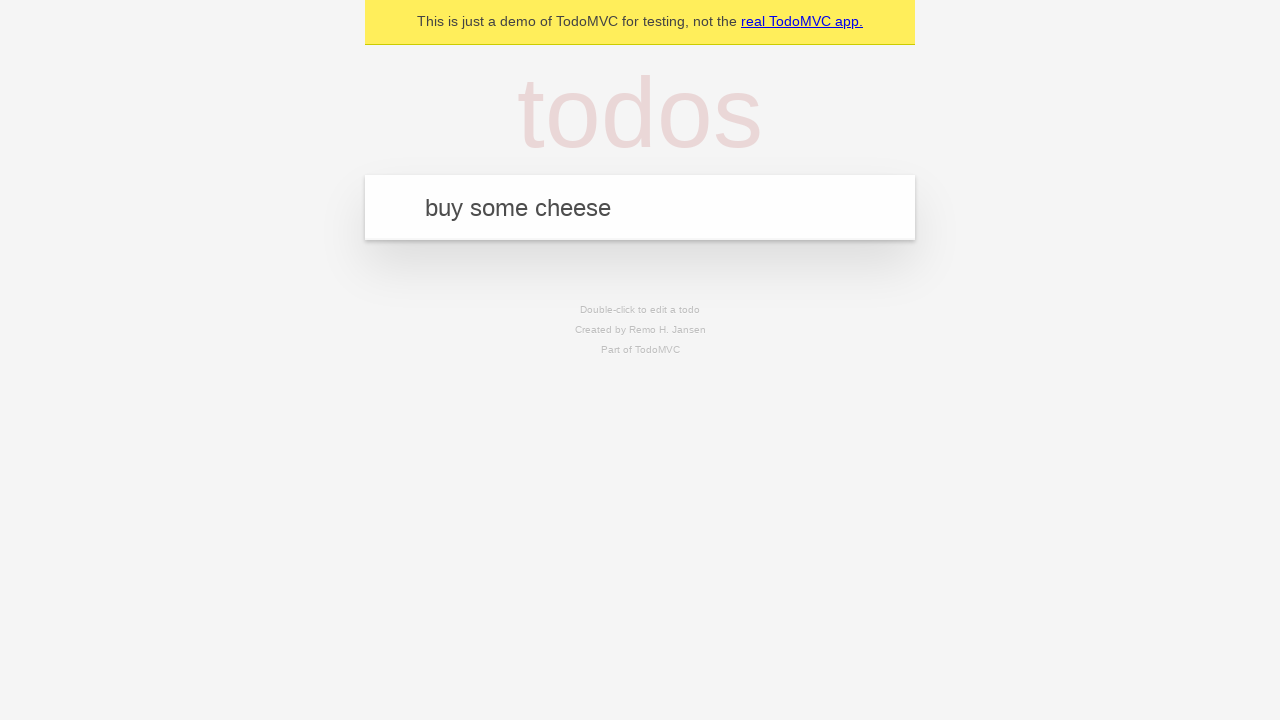

Pressed Enter to create first todo item on .new-todo
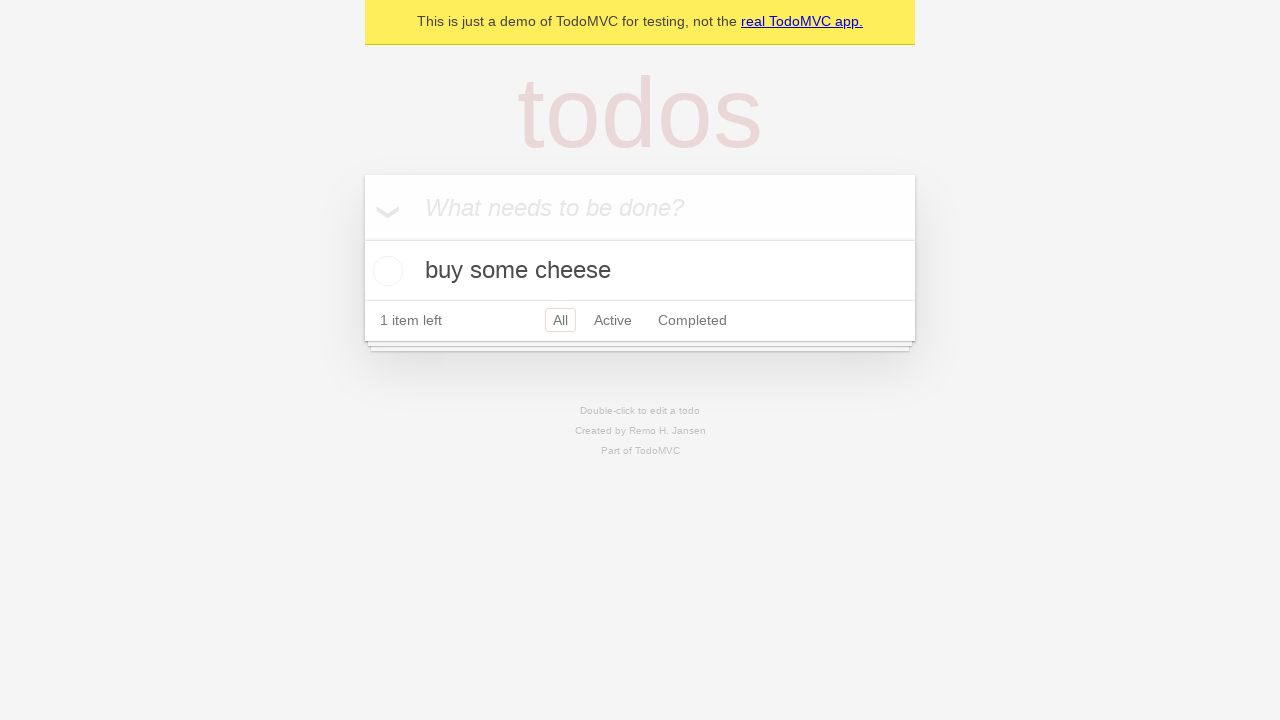

Filled new todo input with 'feed the cat' on .new-todo
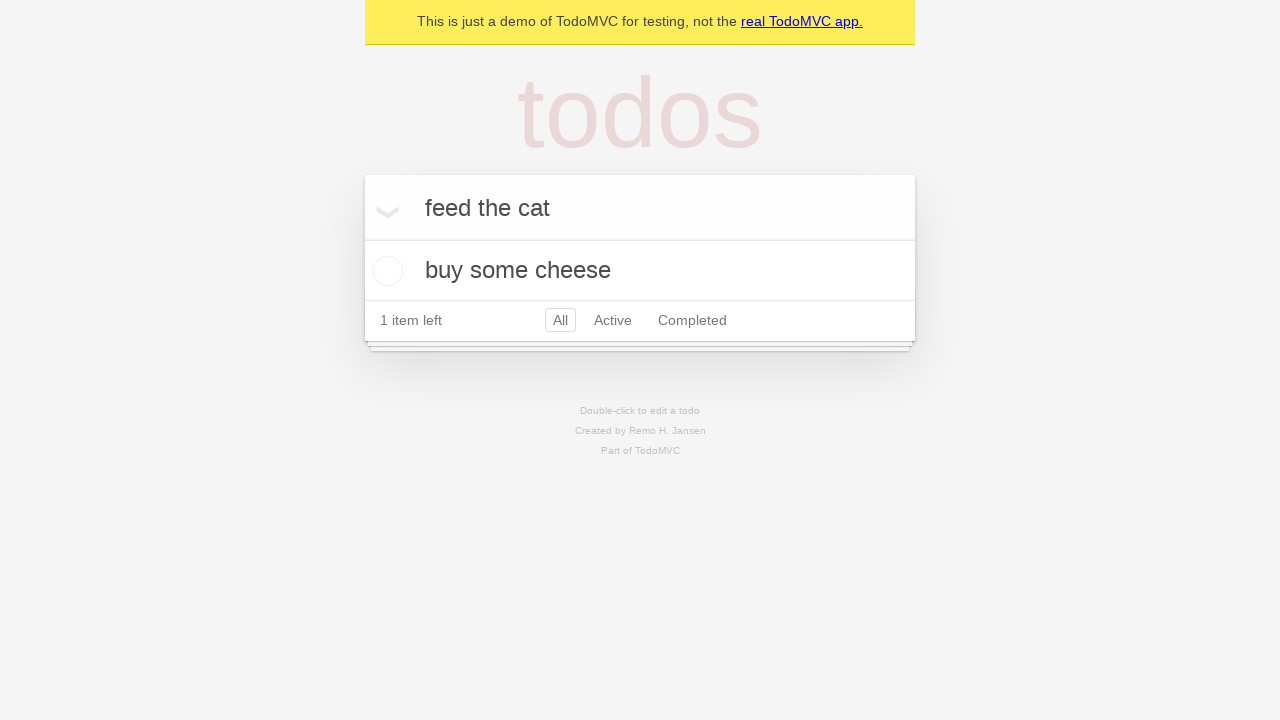

Pressed Enter to create second todo item on .new-todo
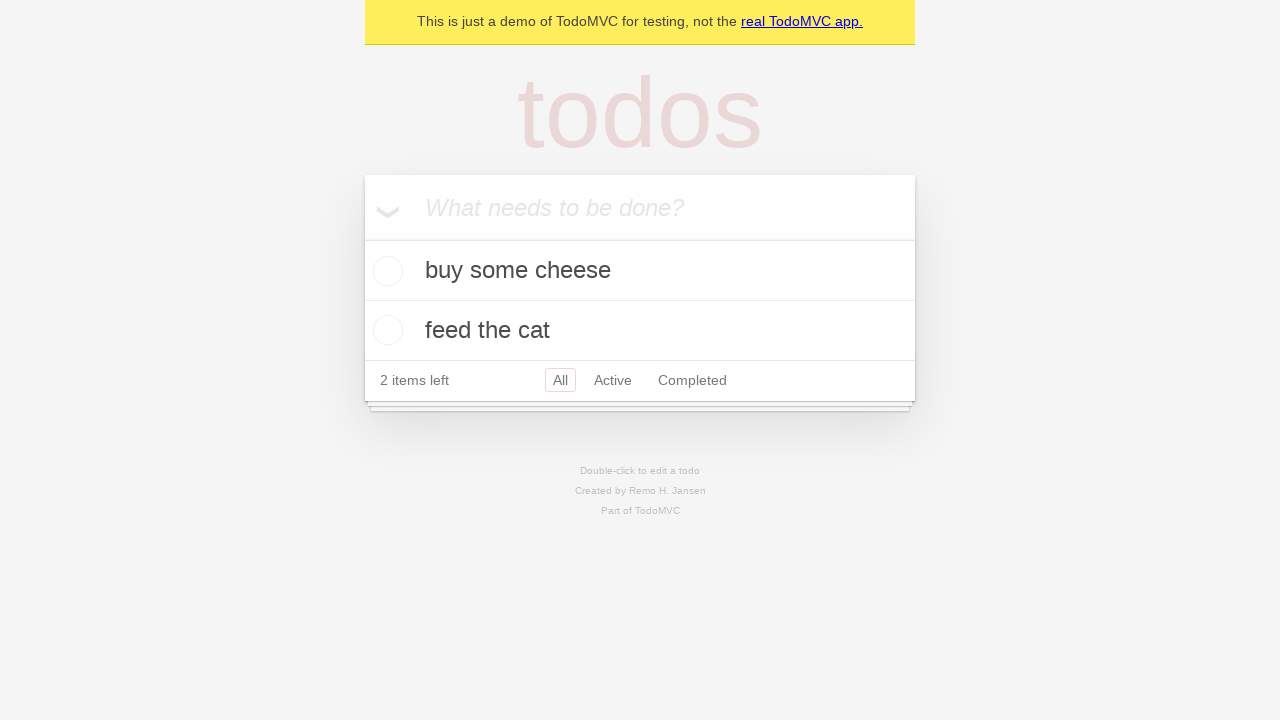

Filled new todo input with 'book a doctors appointment' on .new-todo
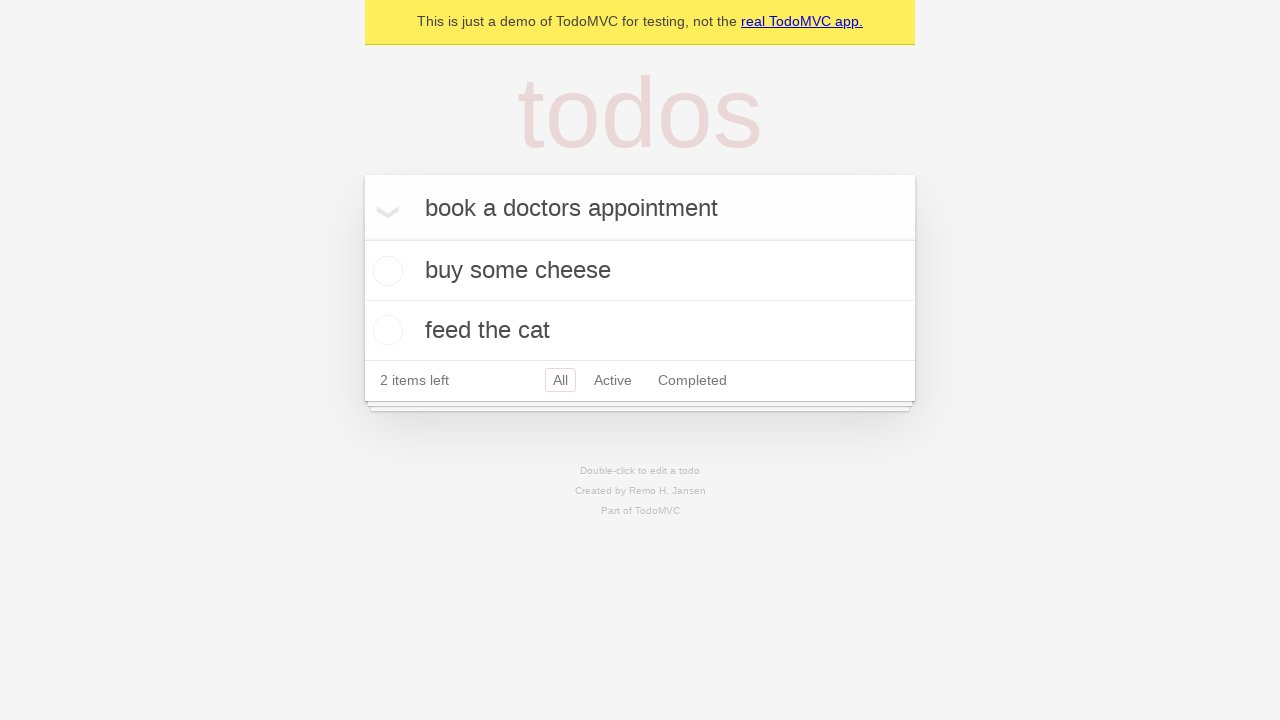

Pressed Enter to create third todo item on .new-todo
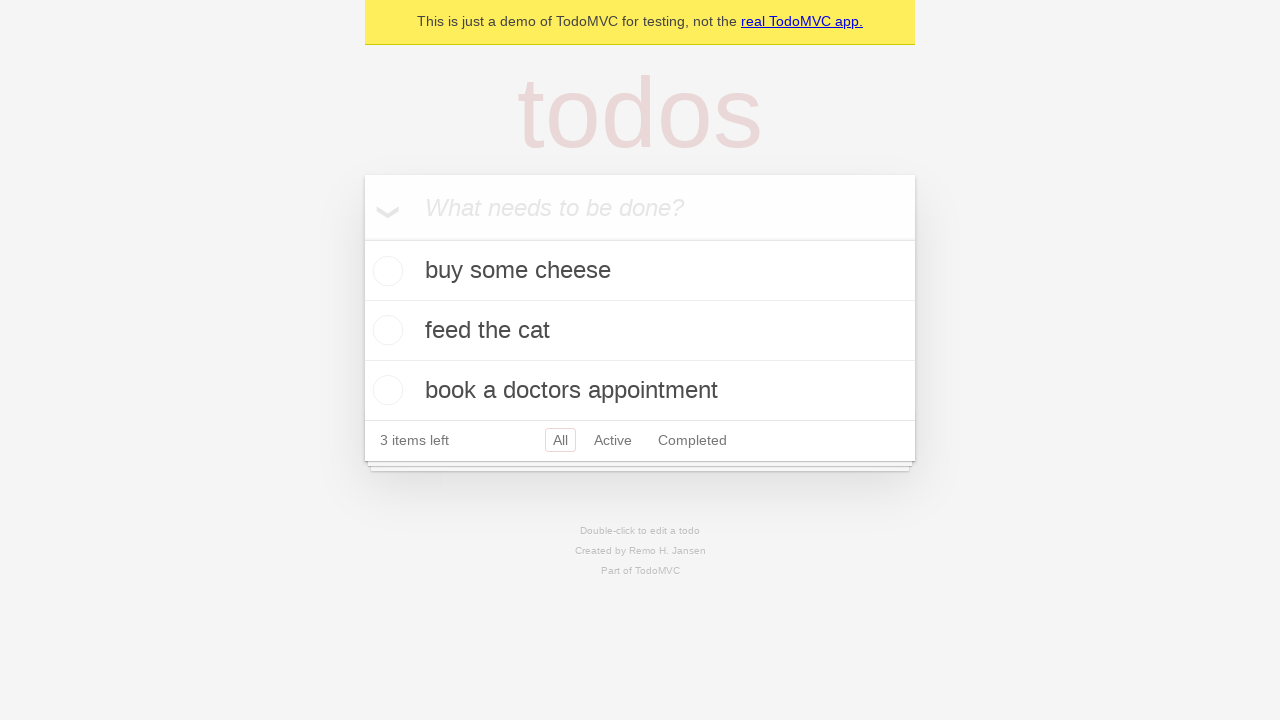

Double-clicked second todo item to enter edit mode at (640, 331) on .todo-list li >> nth=1
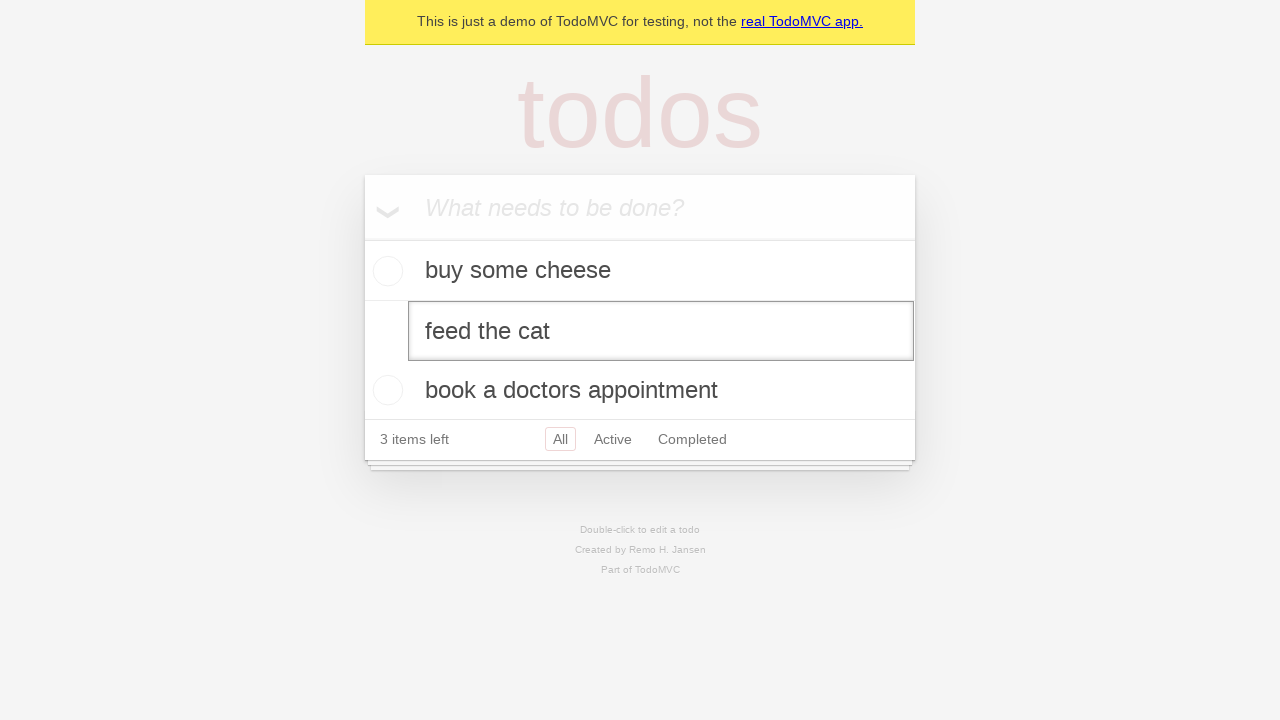

Cleared the edit input field to empty string on .todo-list li >> nth=1 >> .edit
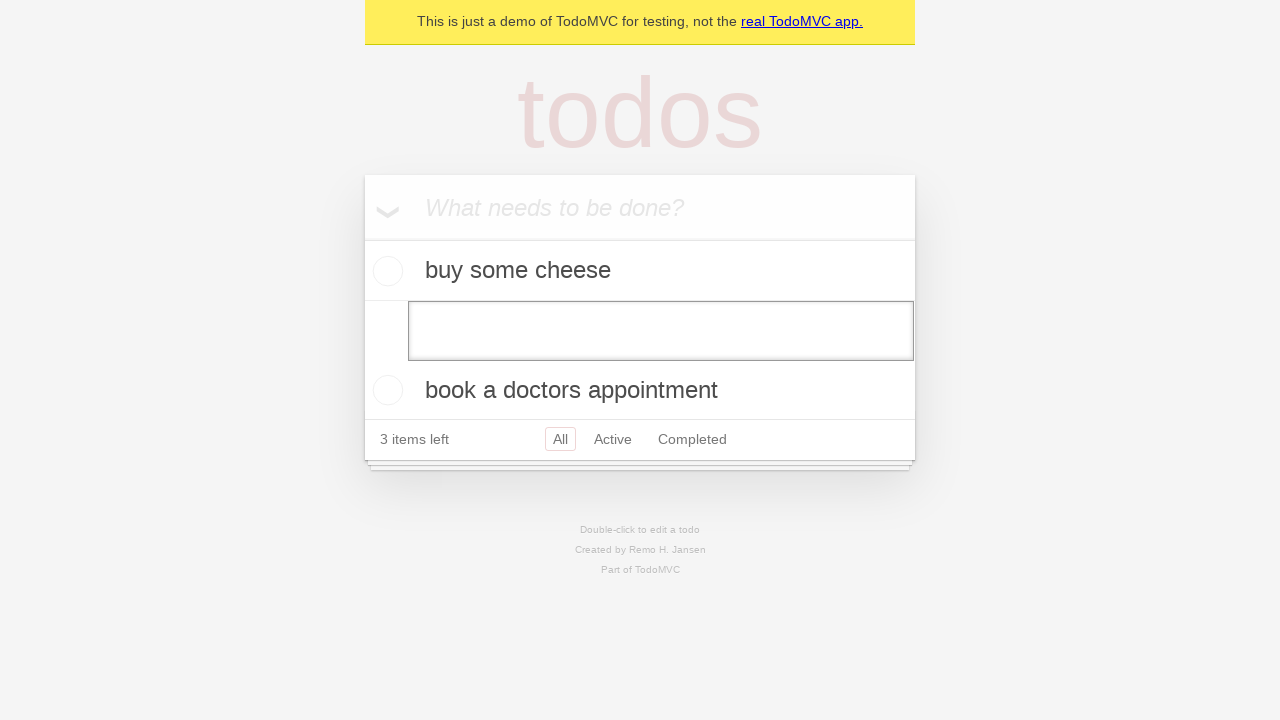

Pressed Enter to confirm empty edit, removing the todo item on .todo-list li >> nth=1 >> .edit
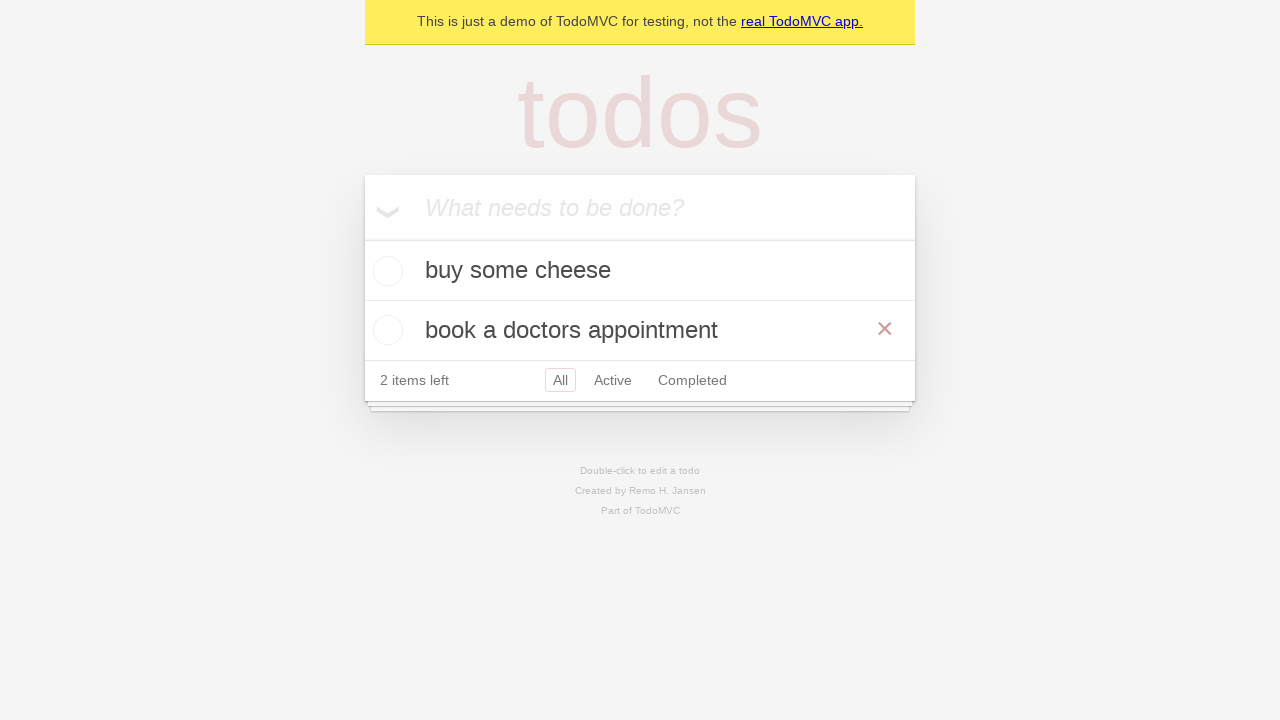

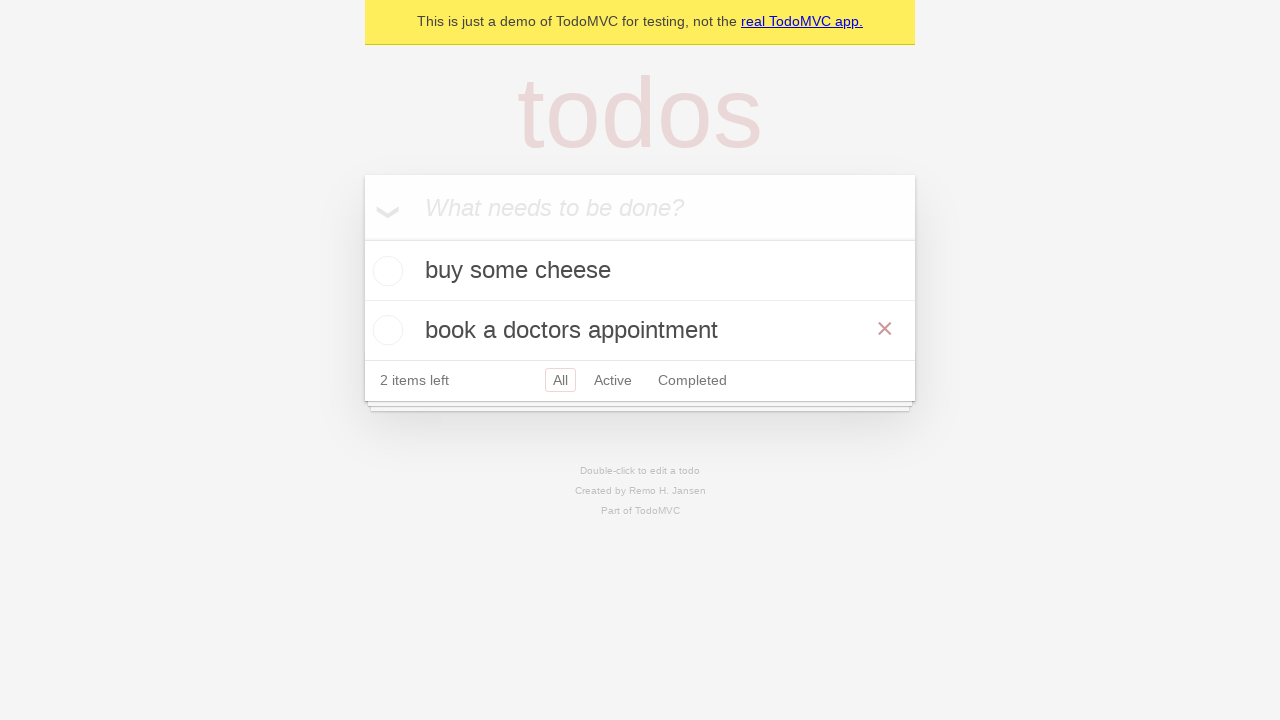